Tests navigation through product categories on an e-commerce demo site by clicking Laptops and Monitors category links and verifying the categories are accessible.

Starting URL: https://www.demoblaze.com/index.html

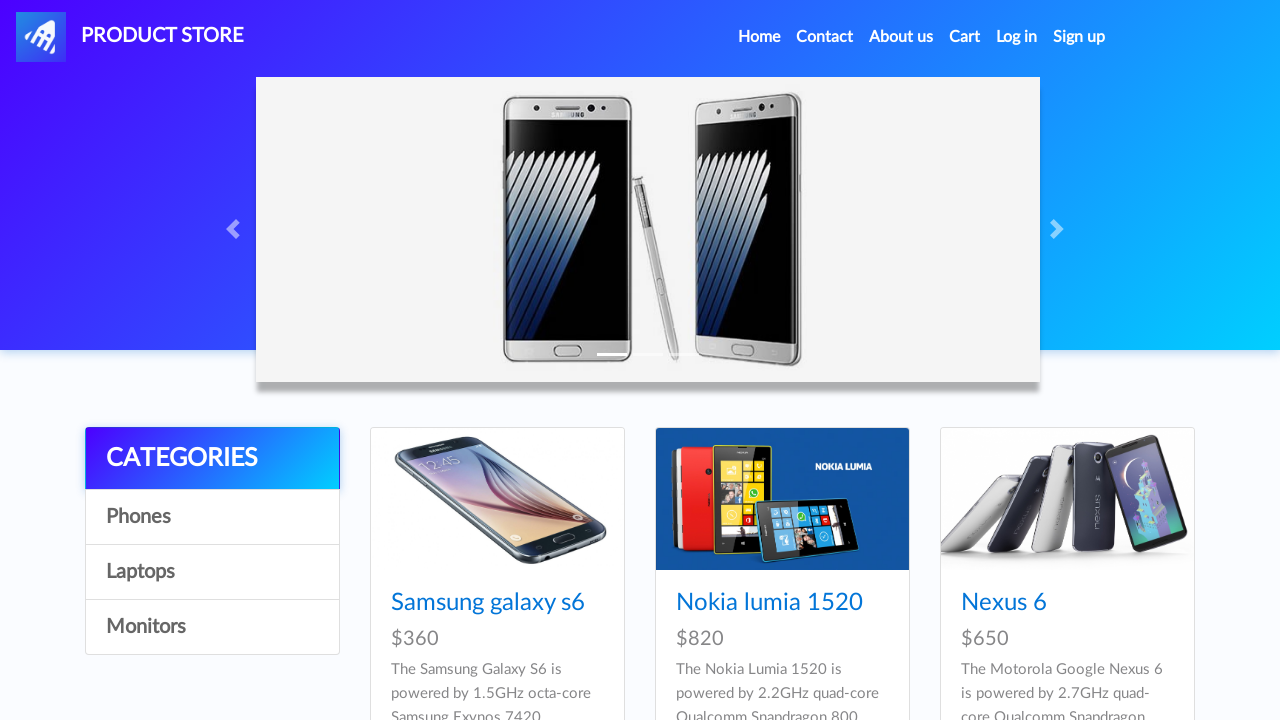

Waited for Phones category selector to be visible
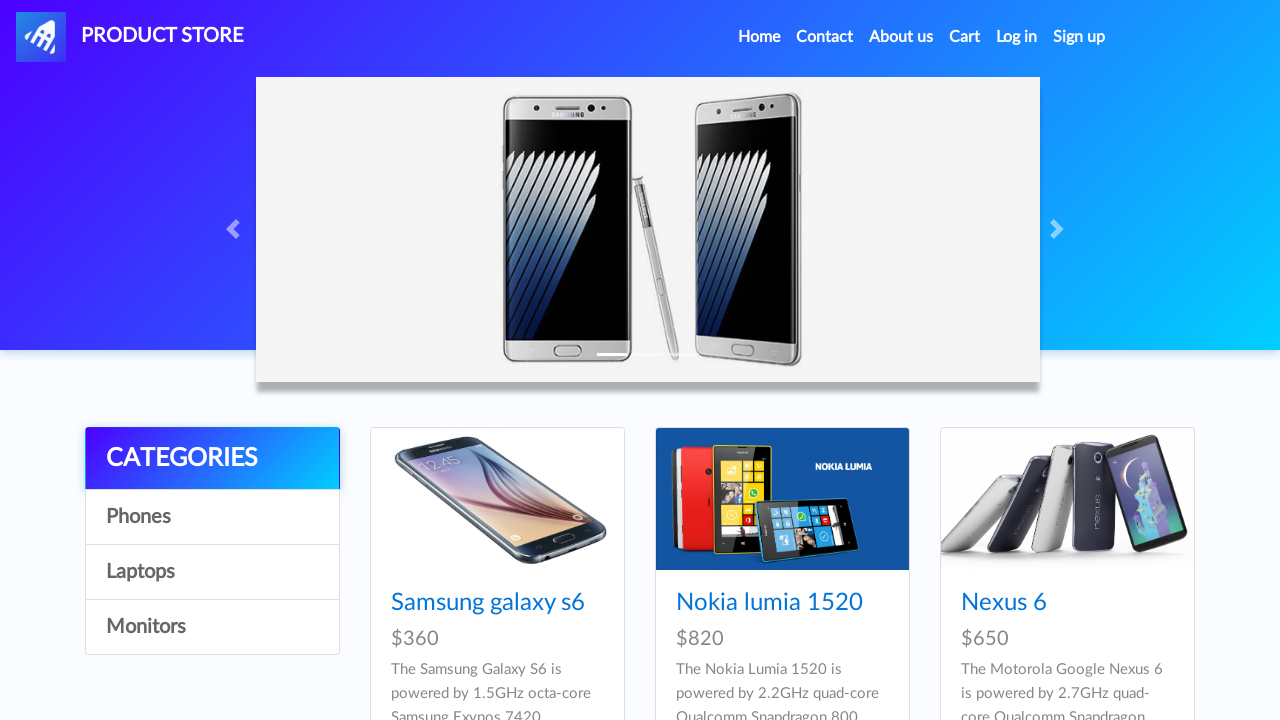

Navigated to demoblaze home page
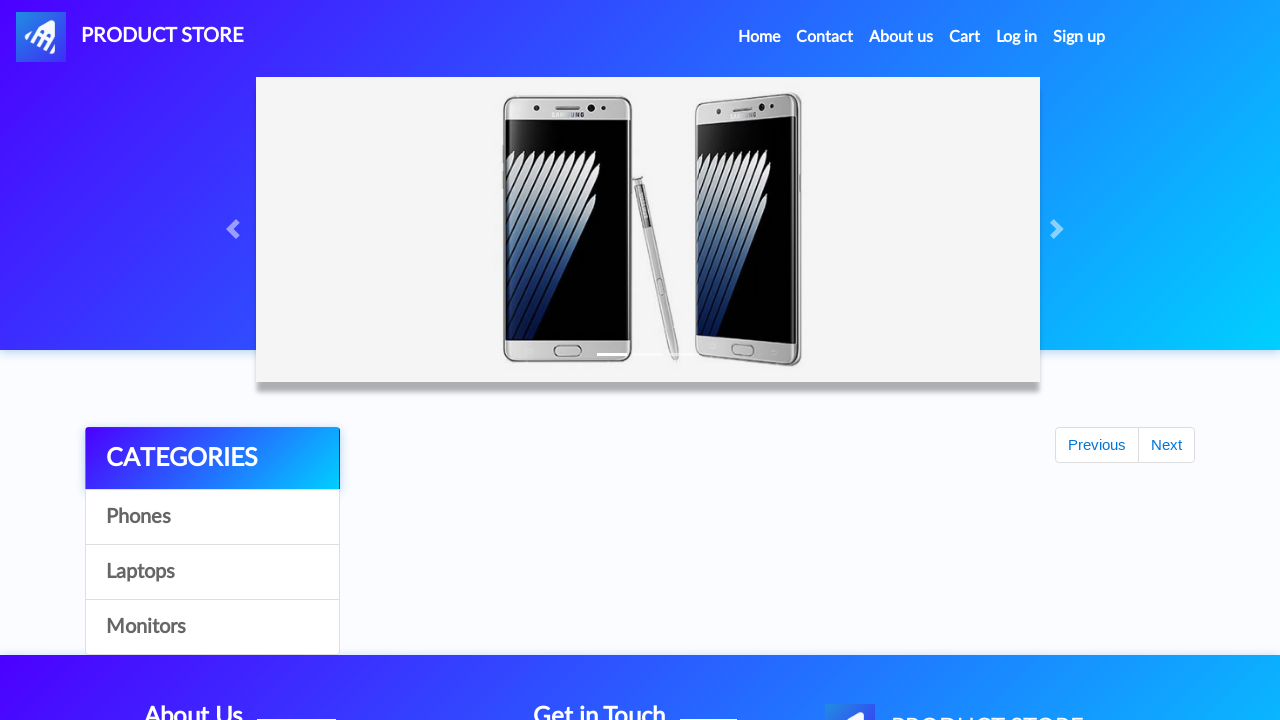

Clicked Laptops category link at (212, 572) on text=Laptops
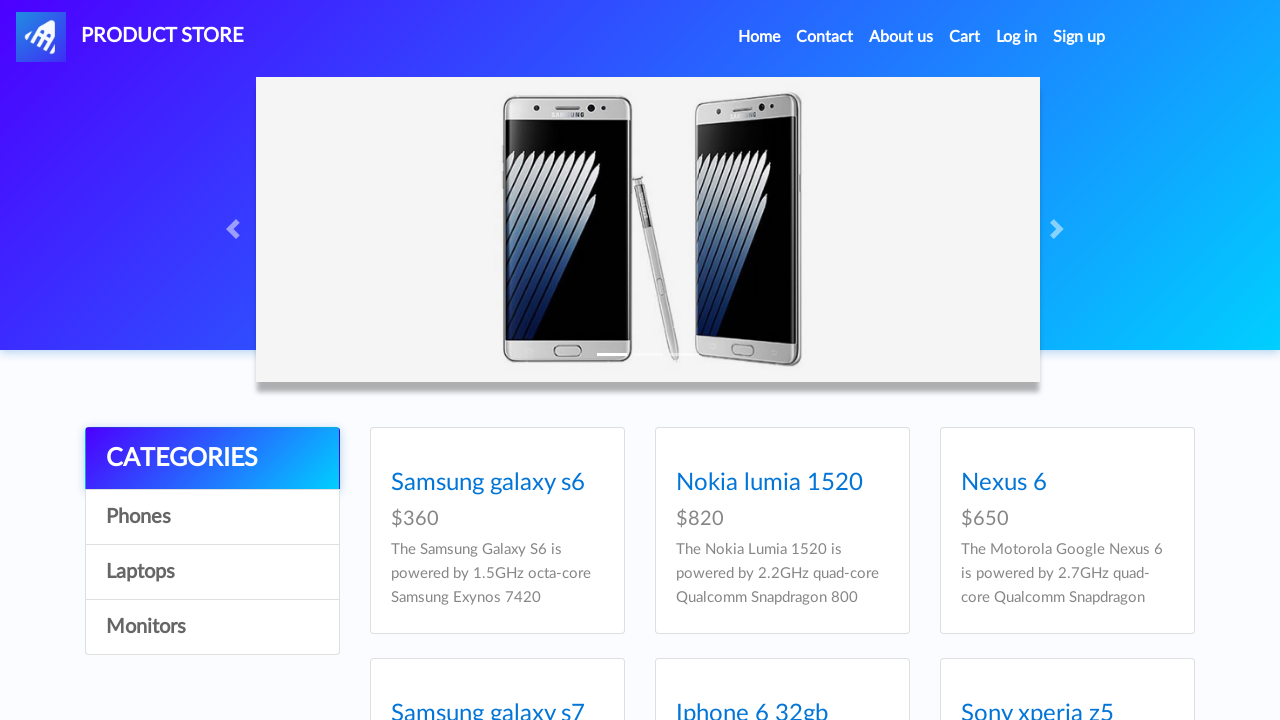

Waited for Laptops category to load
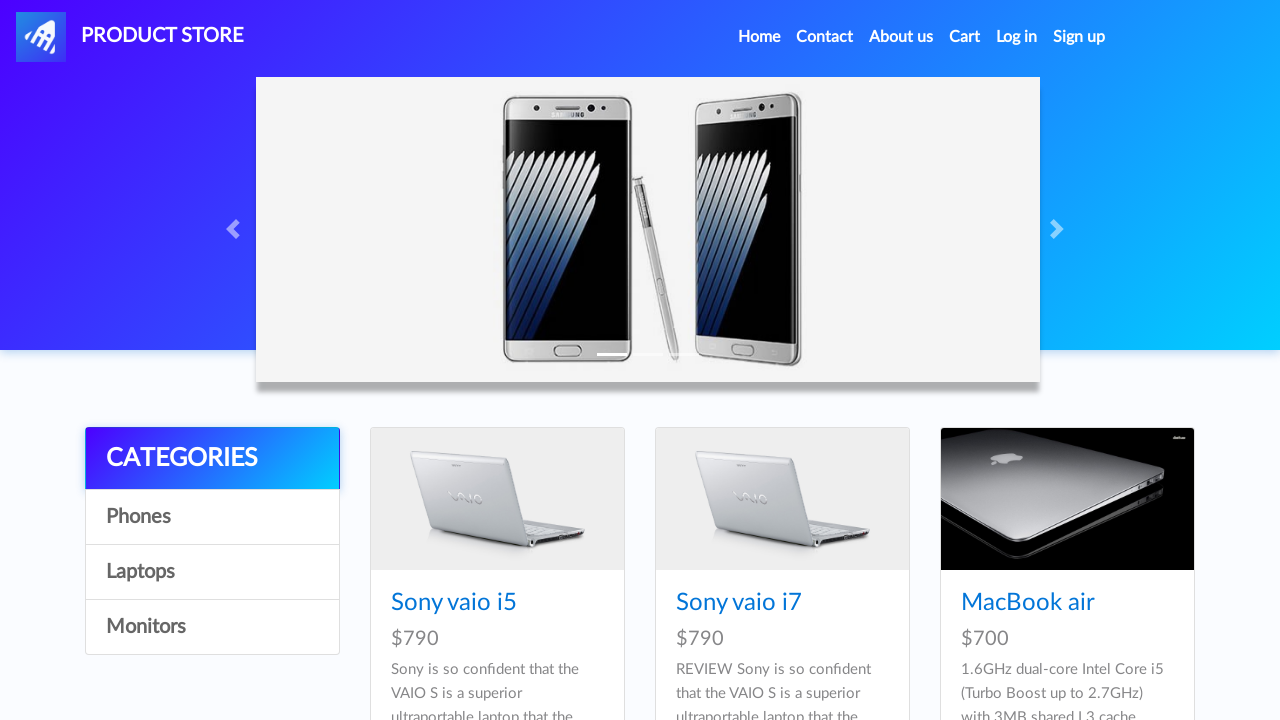

Navigated back to demoblaze home page
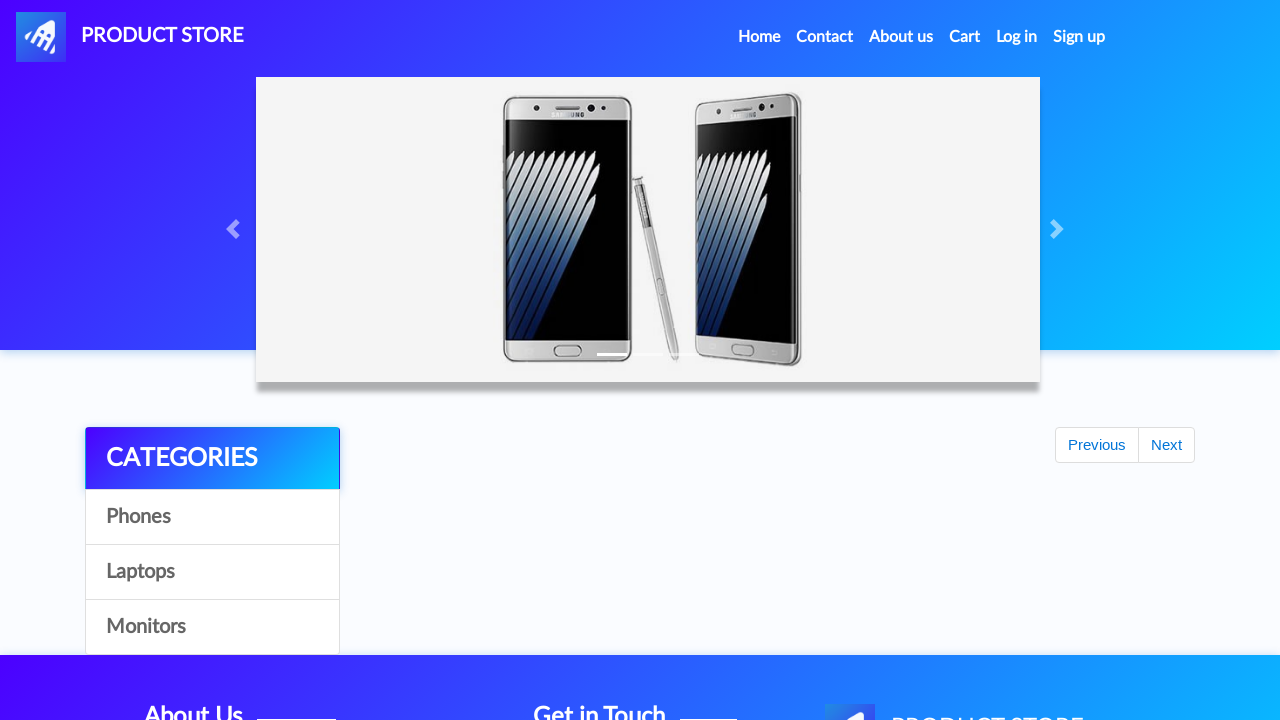

Clicked Monitors category link at (212, 627) on text=Monitors
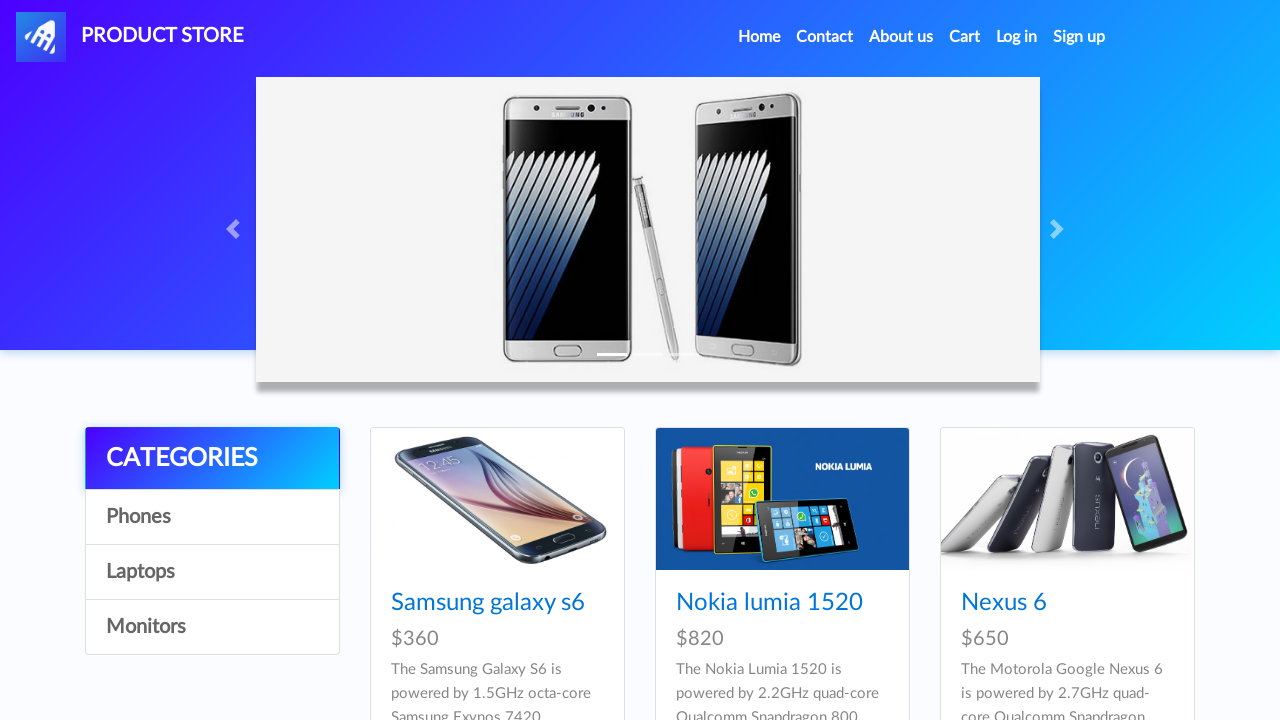

Waited for Monitors category to load
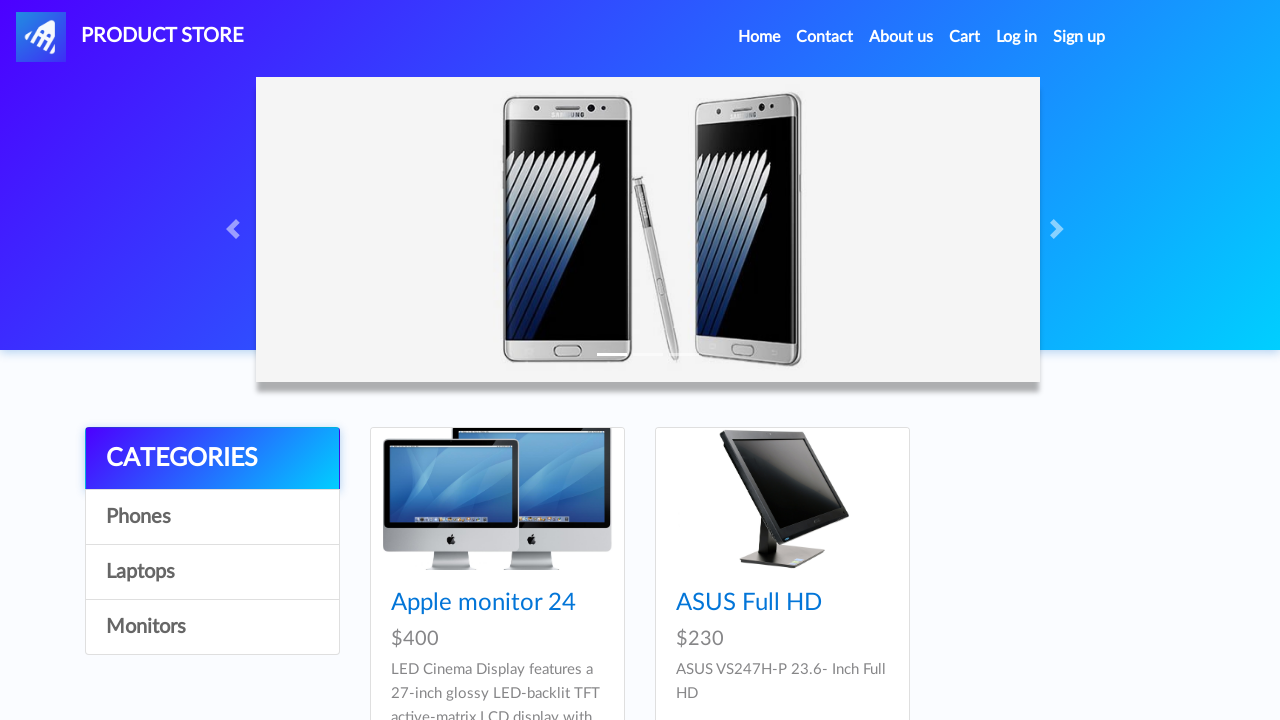

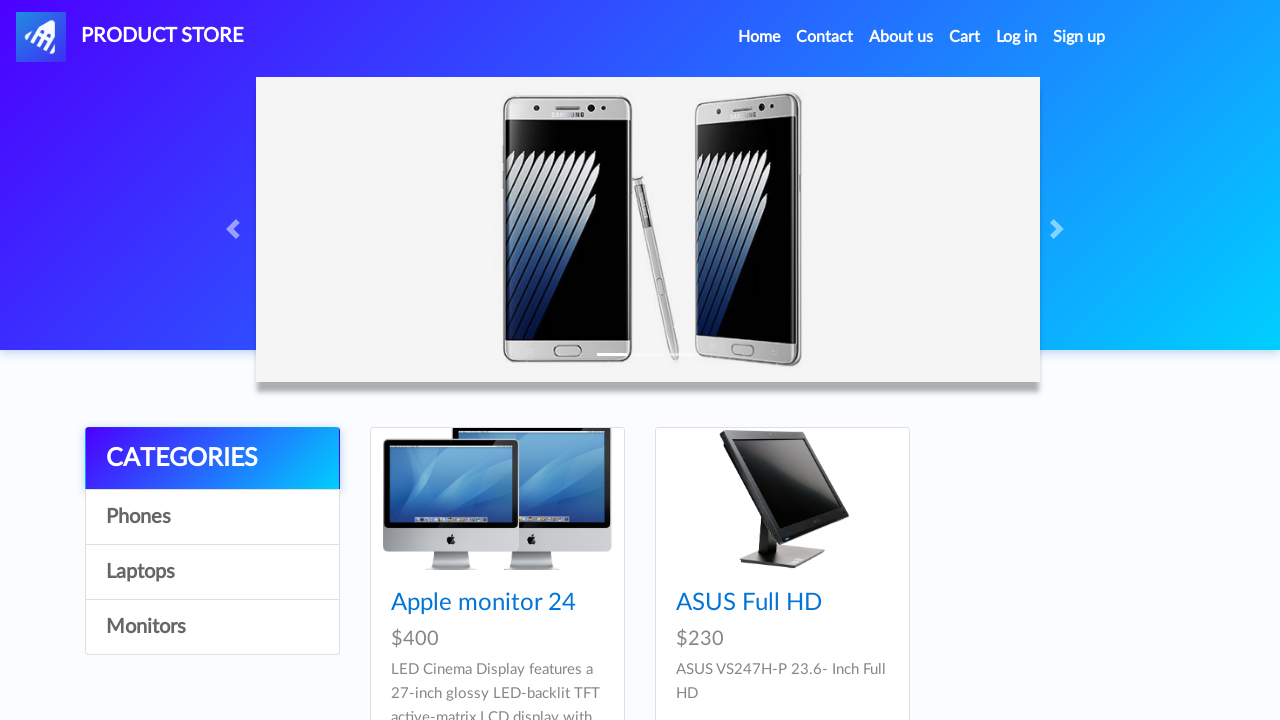